Tests hover functionality by moving mouse over a figure element to reveal hidden content, then clicking on the revealed user profile link.

Starting URL: http://the-internet.herokuapp.com/hovers

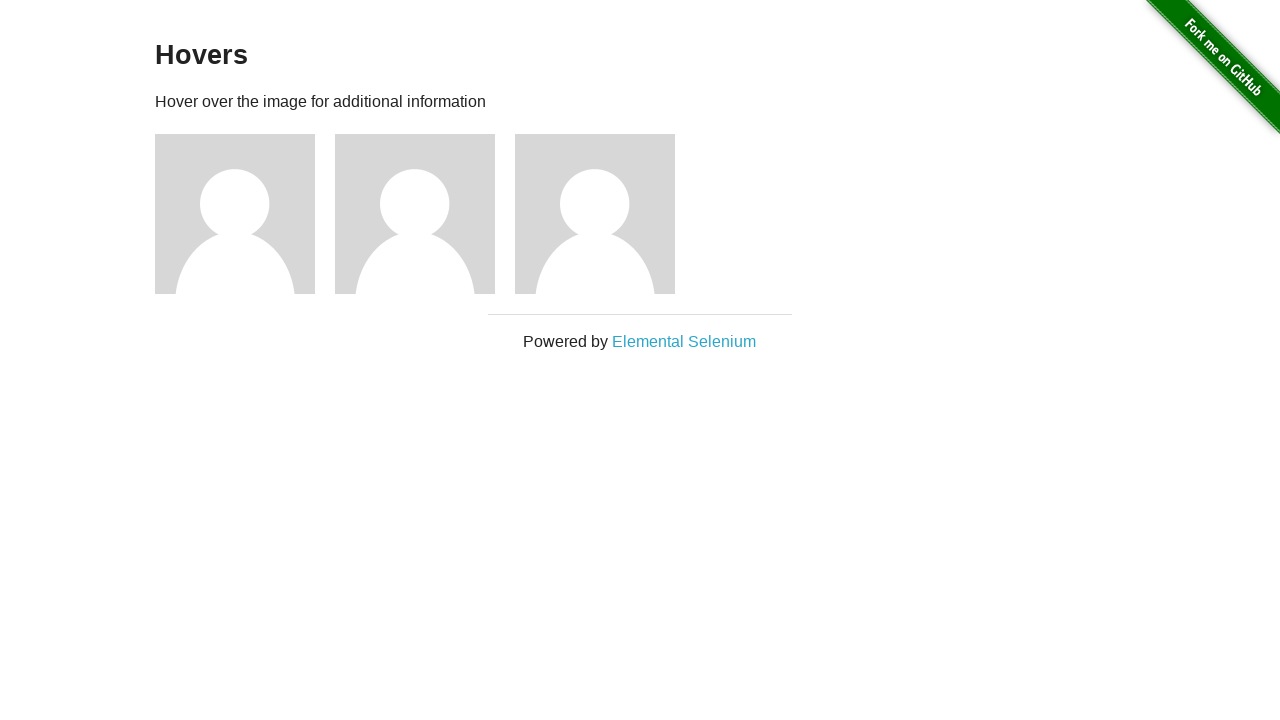

Navigated to hovers test page
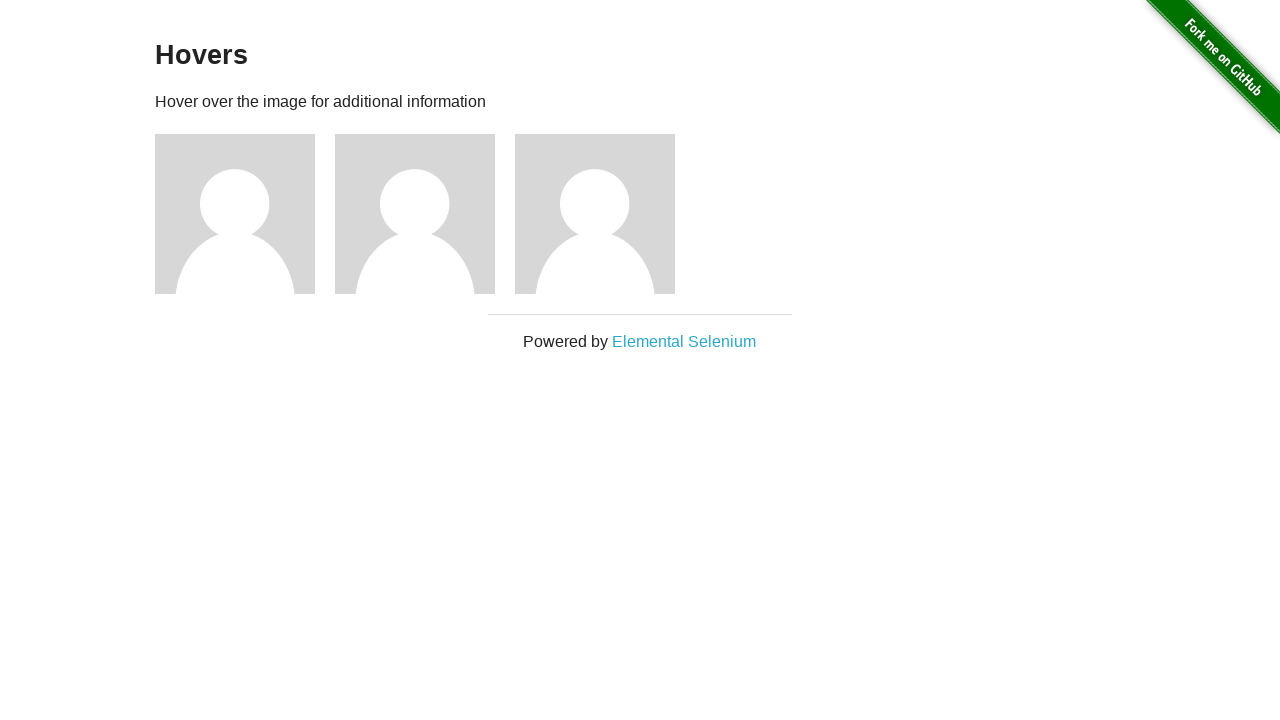

Figure elements loaded and visible
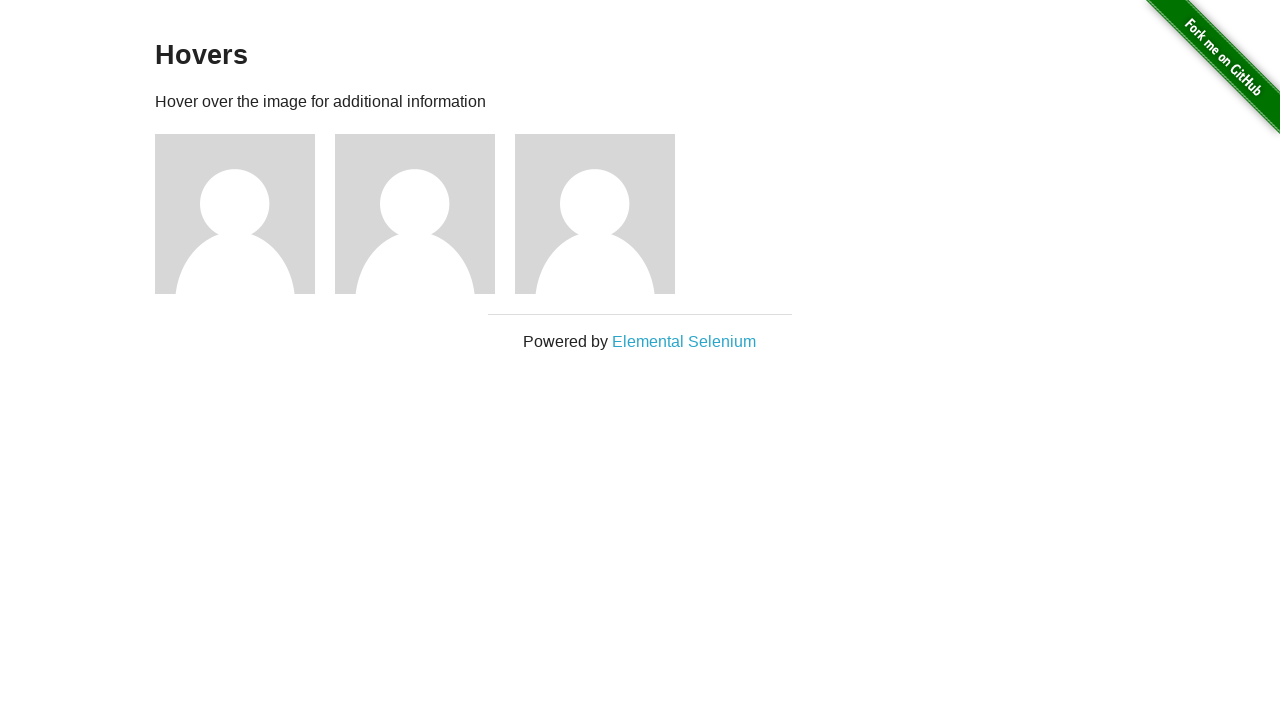

Hovered over first figure element to reveal hidden content at (245, 214) on .figure >> nth=0
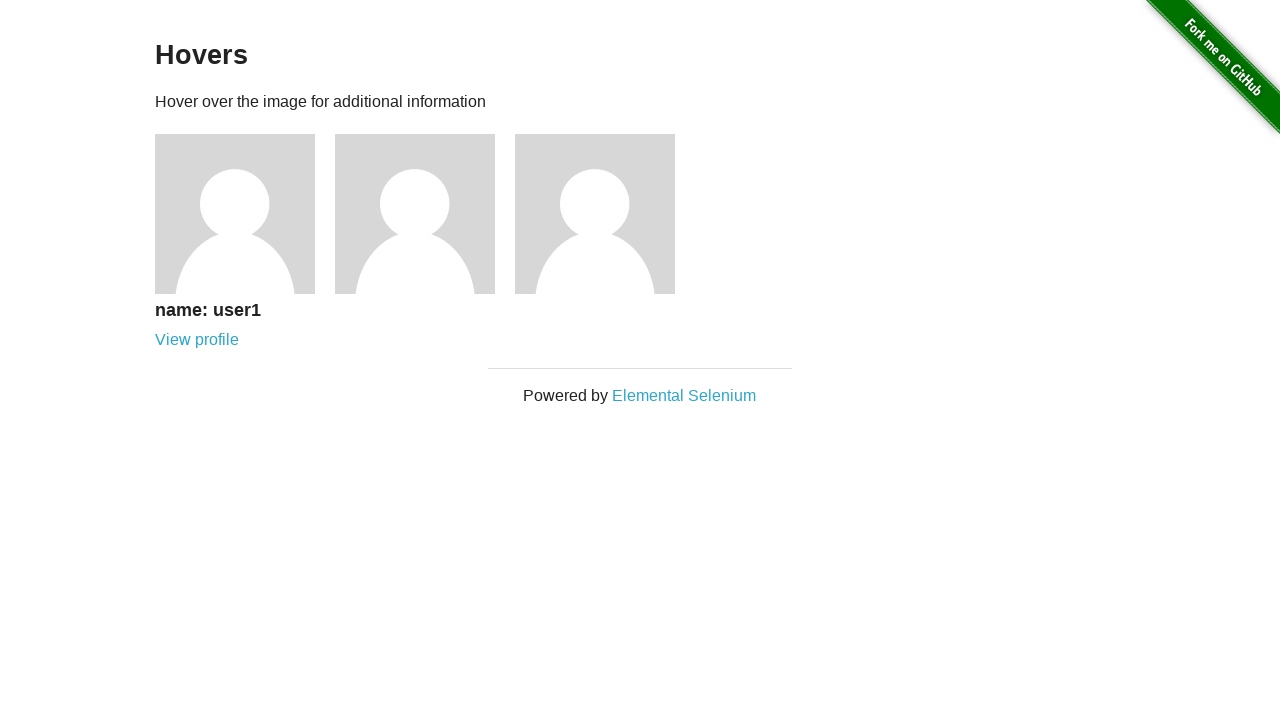

Clicked on revealed user profile link at (197, 340) on a[href='/users/1']
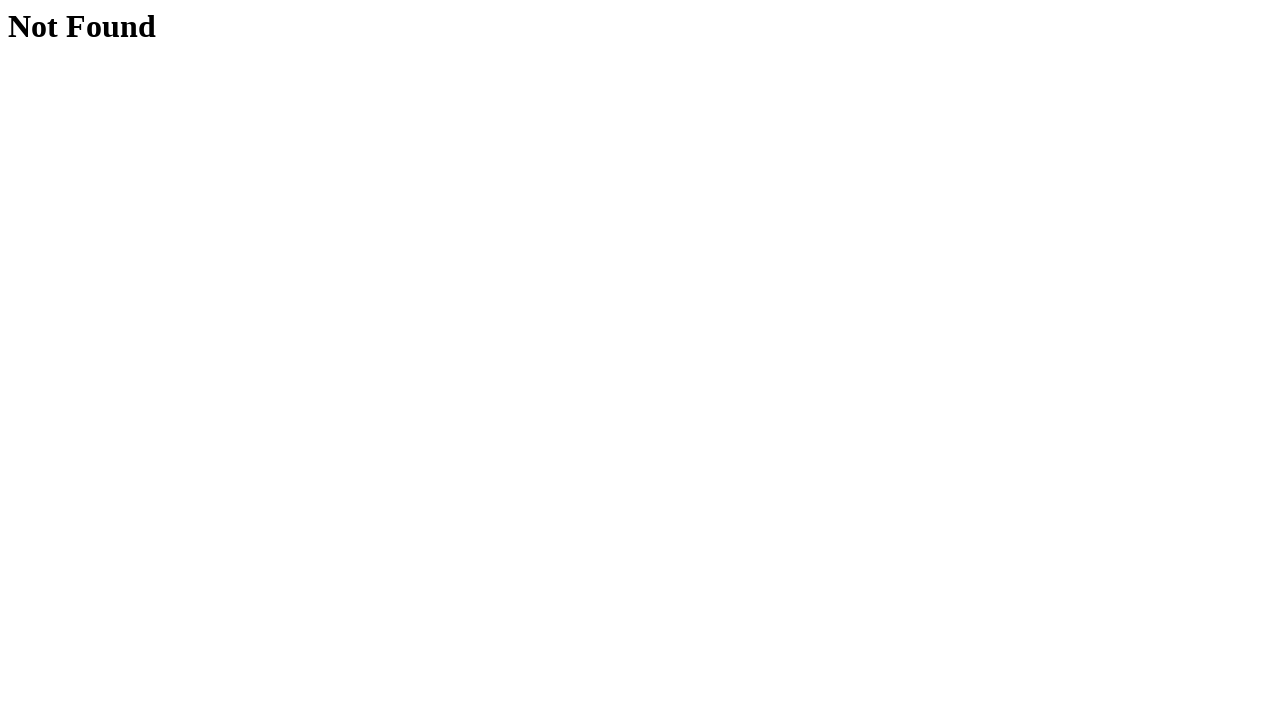

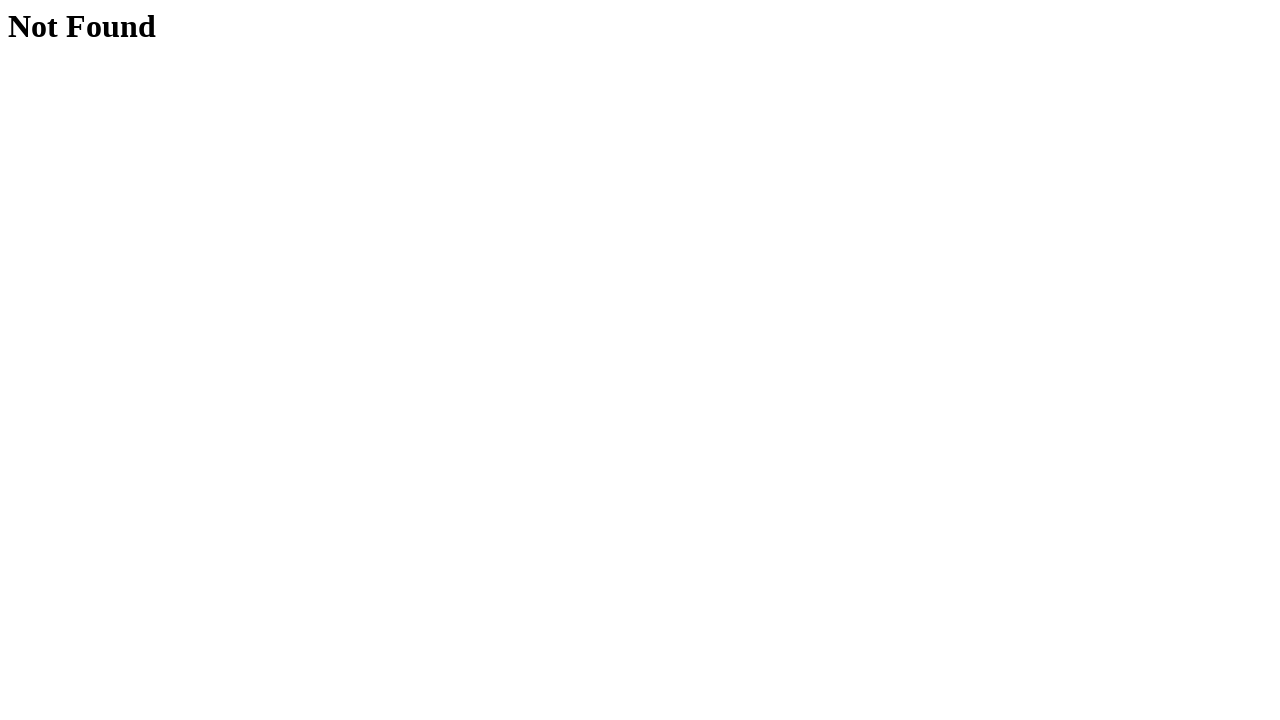